Tests clicking a prompt button and entering text in the prompt dialog

Starting URL: https://demoqa.com/alerts

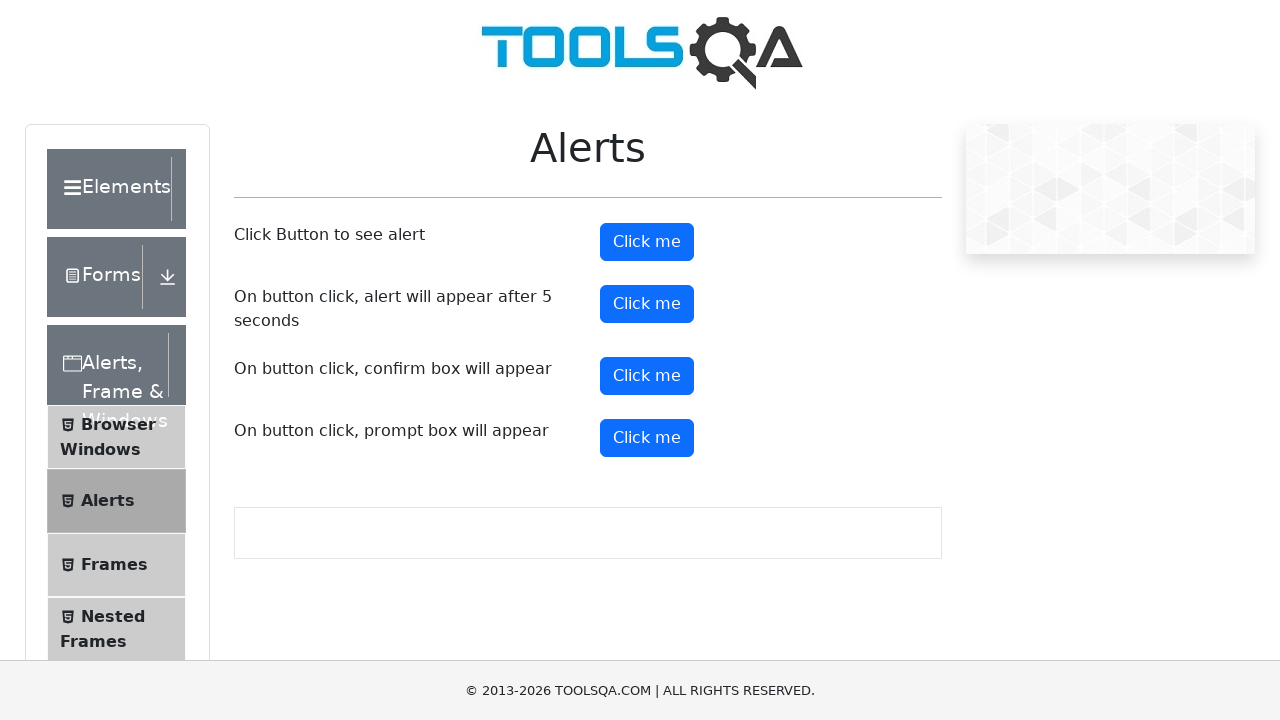

Set up dialog handler to accept prompt and enter 'Test Input 2024'
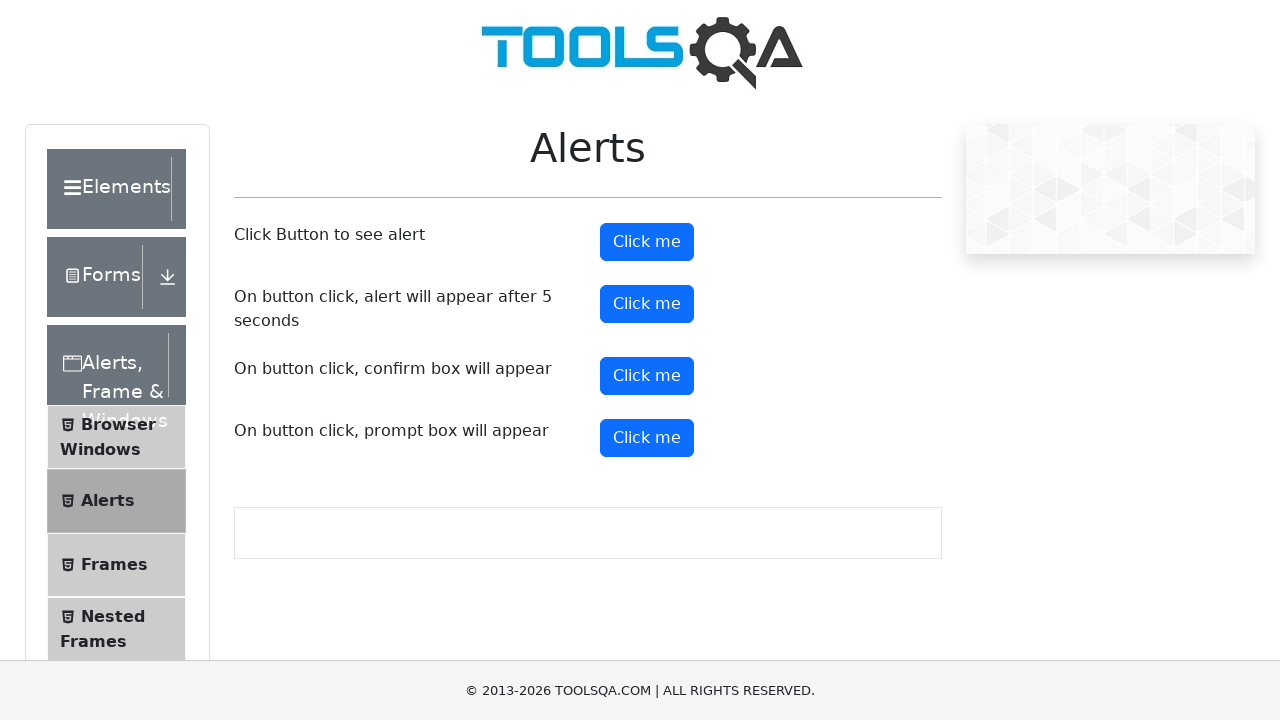

Clicked the prompt button at (647, 438) on #promtButton
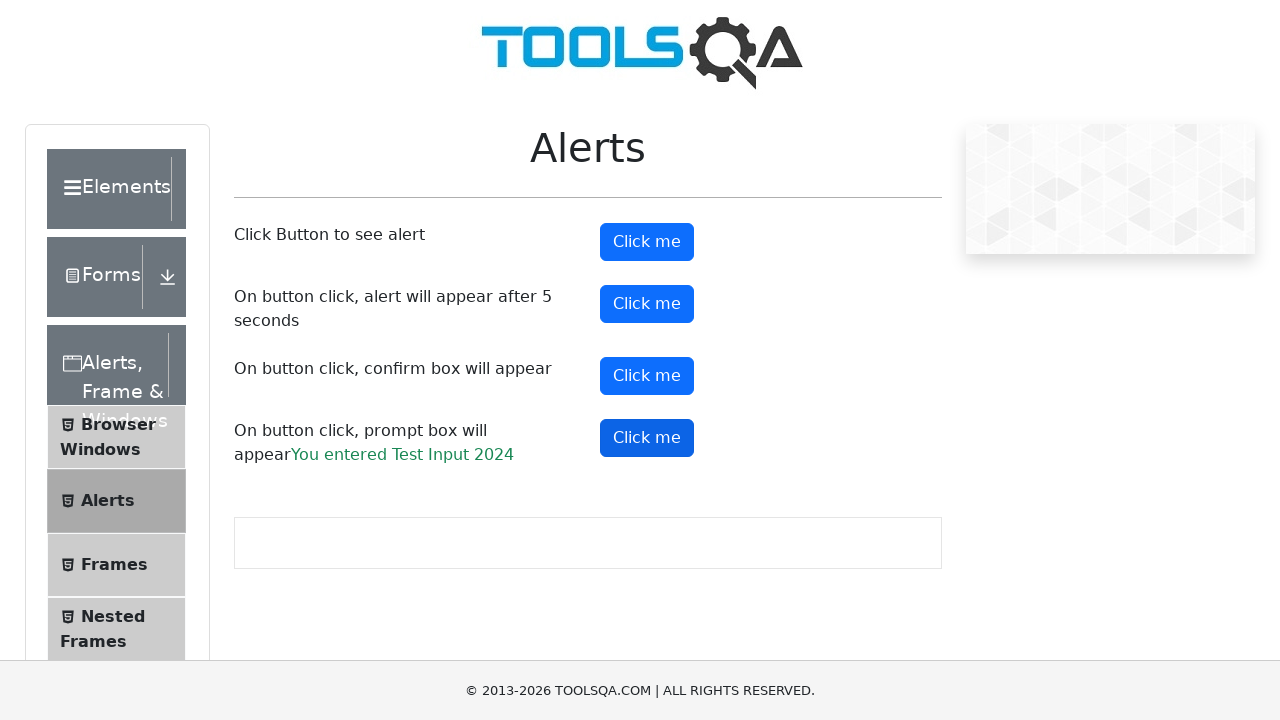

Prompt result text appeared on the page
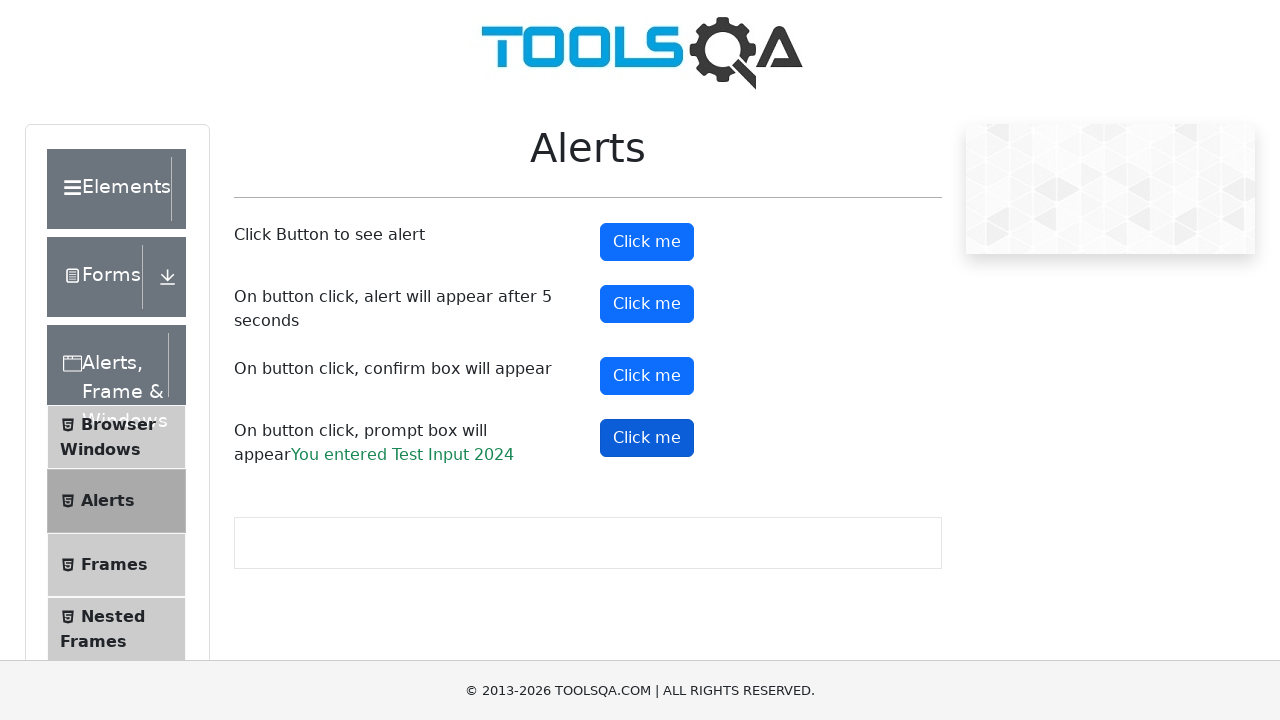

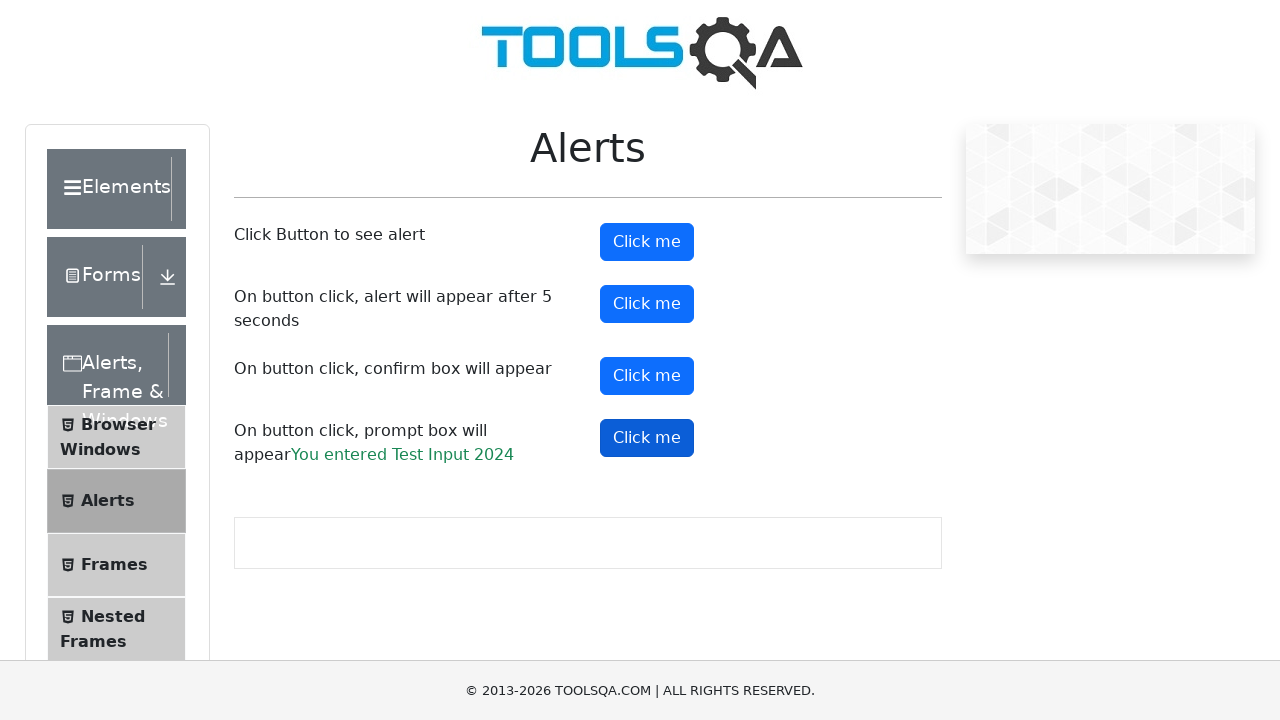